Navigates to YouTube homepage and waits for page to load

Starting URL: https://www.youtube.com/

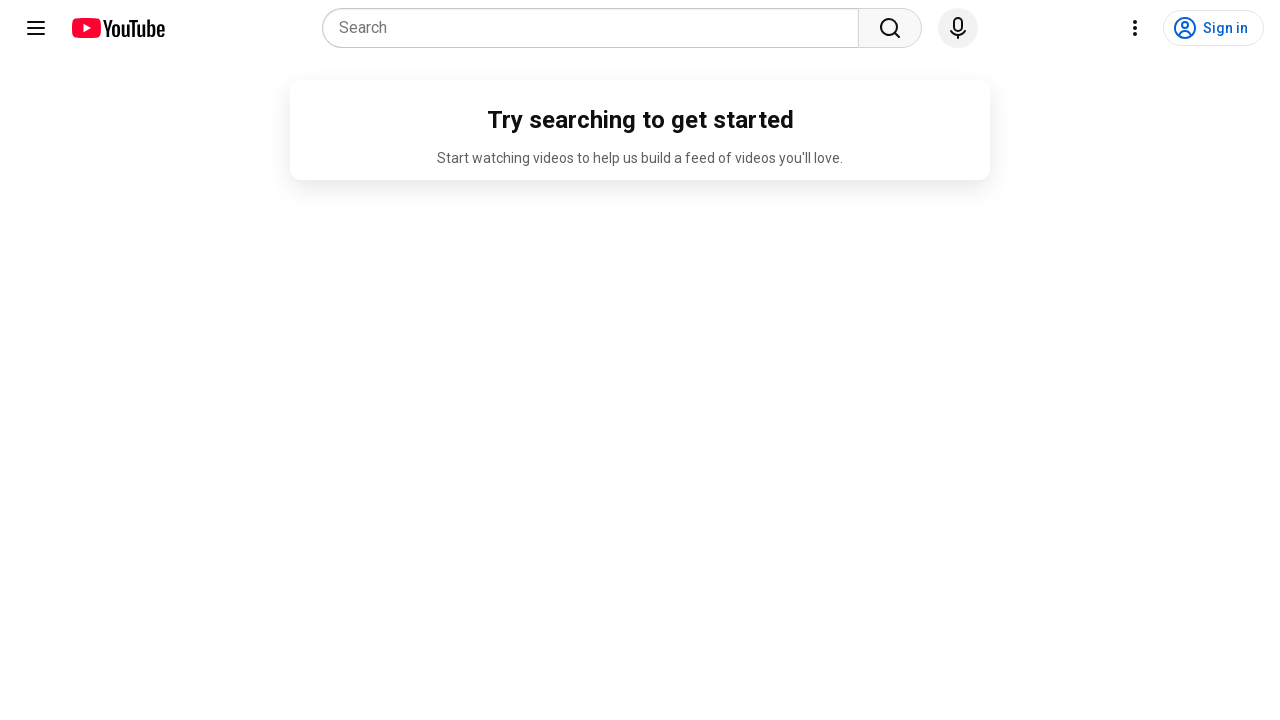

Waited 6 seconds for YouTube homepage to fully load
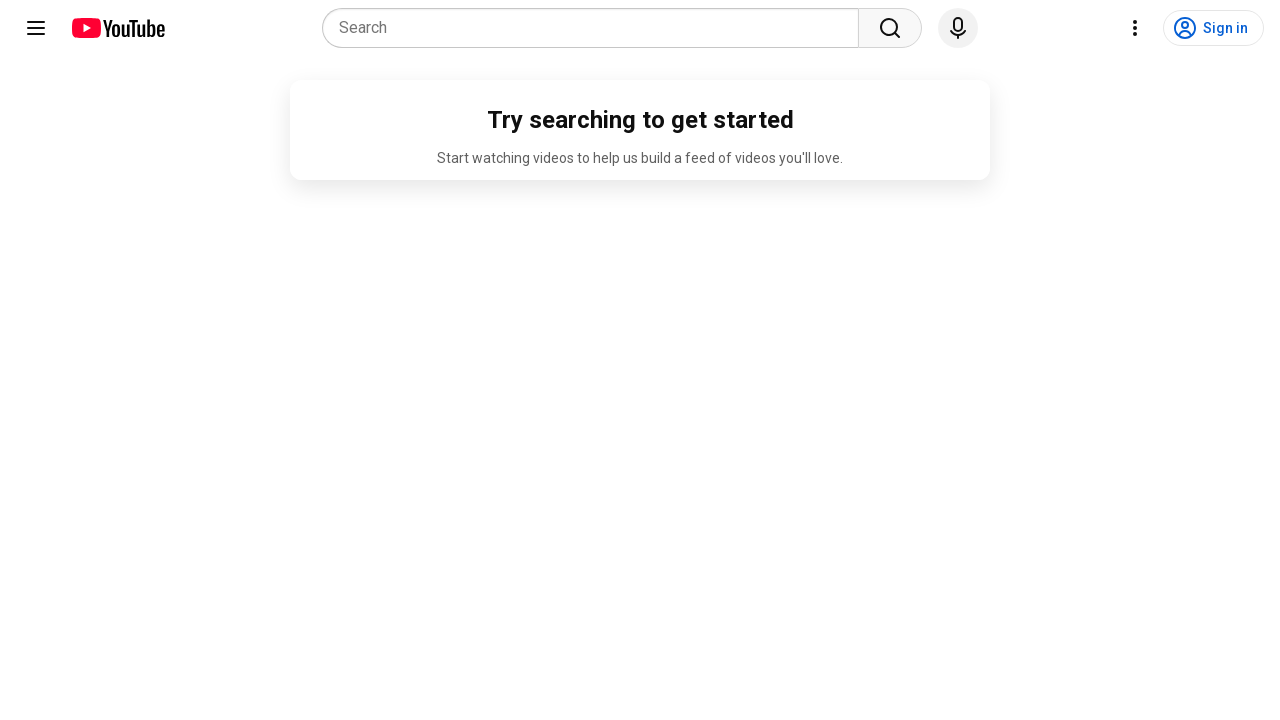

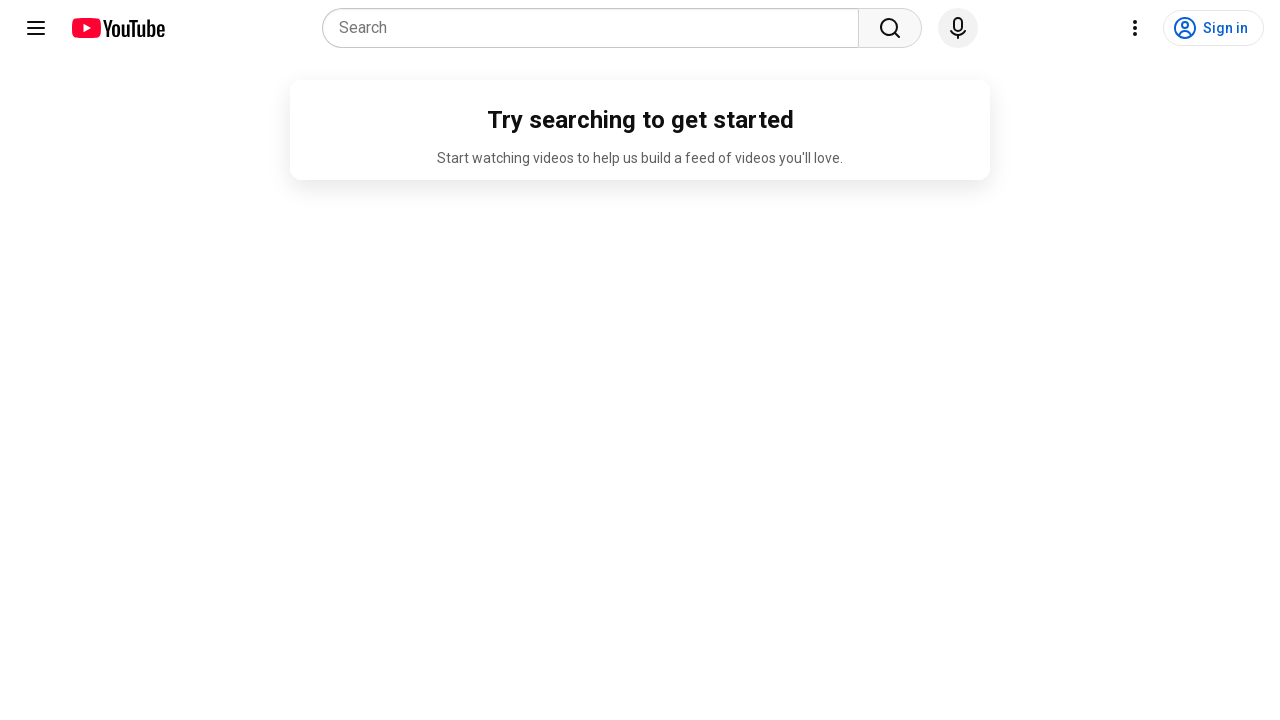